Tests that edits are cancelled when pressing Escape

Starting URL: https://demo.playwright.dev/todomvc

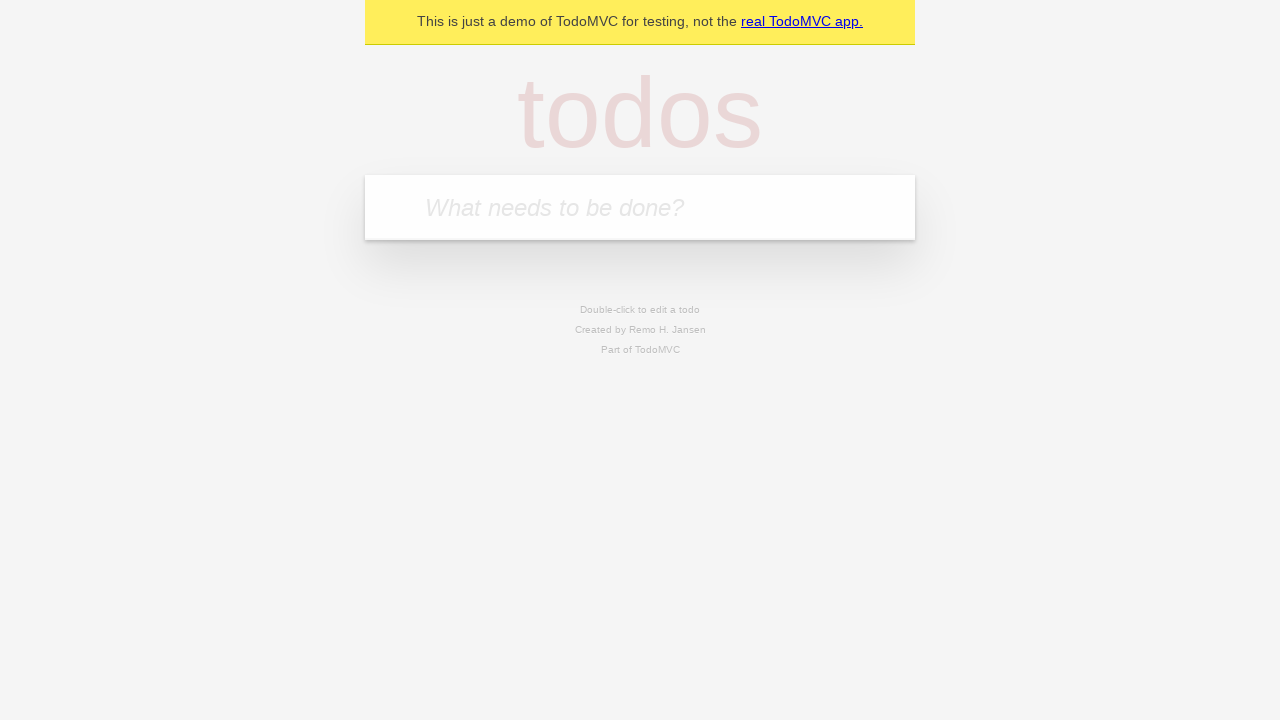

Filled new todo field with 'buy some cheese' on .new-todo
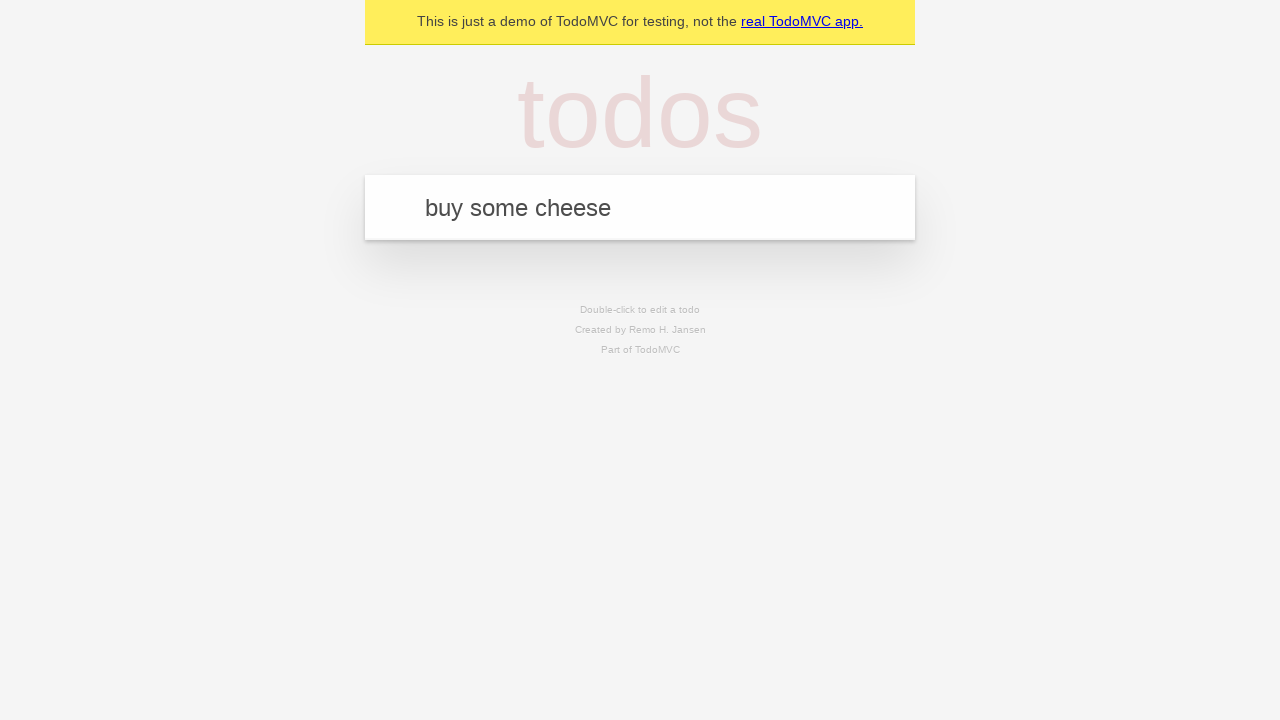

Pressed Enter to create first todo on .new-todo
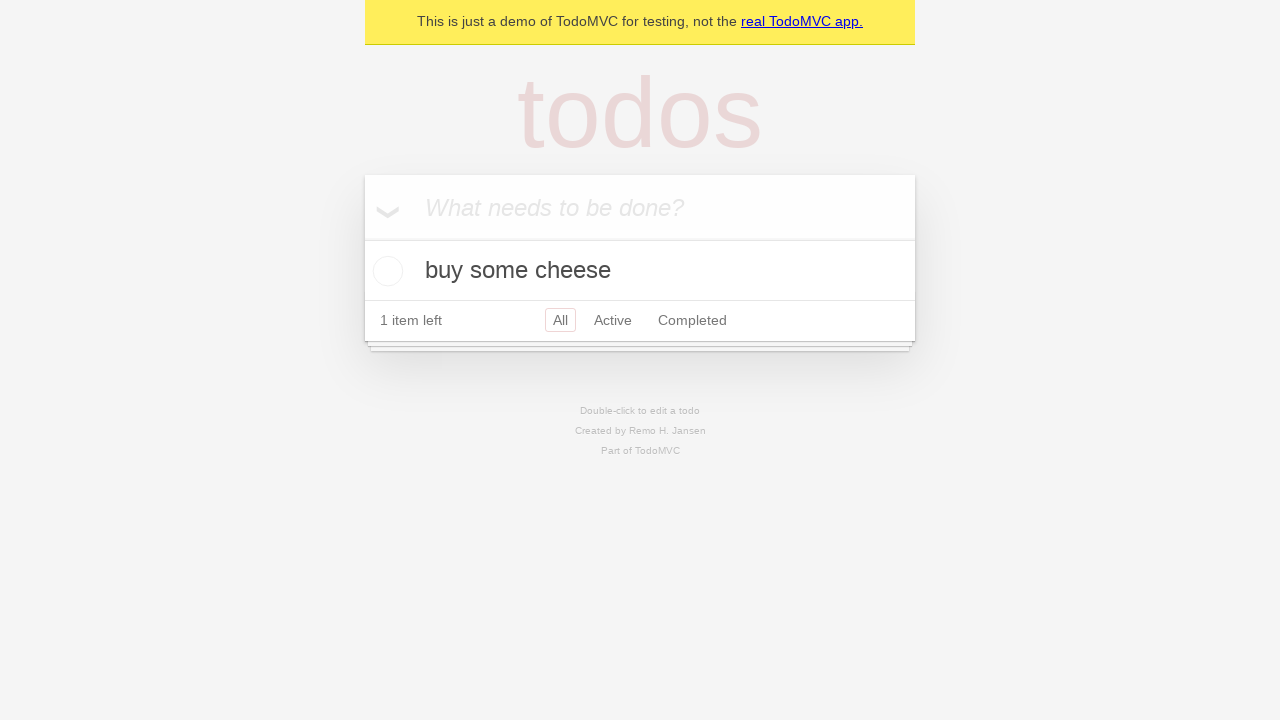

Filled new todo field with 'feed the cat' on .new-todo
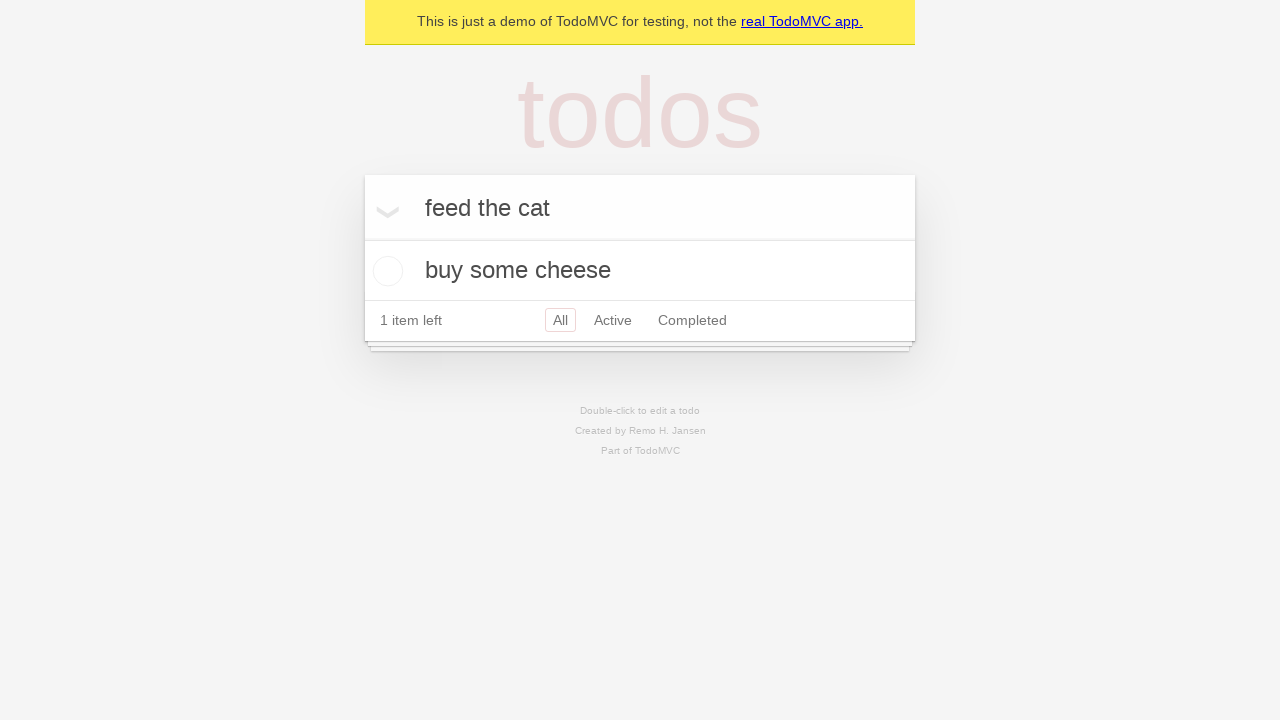

Pressed Enter to create second todo on .new-todo
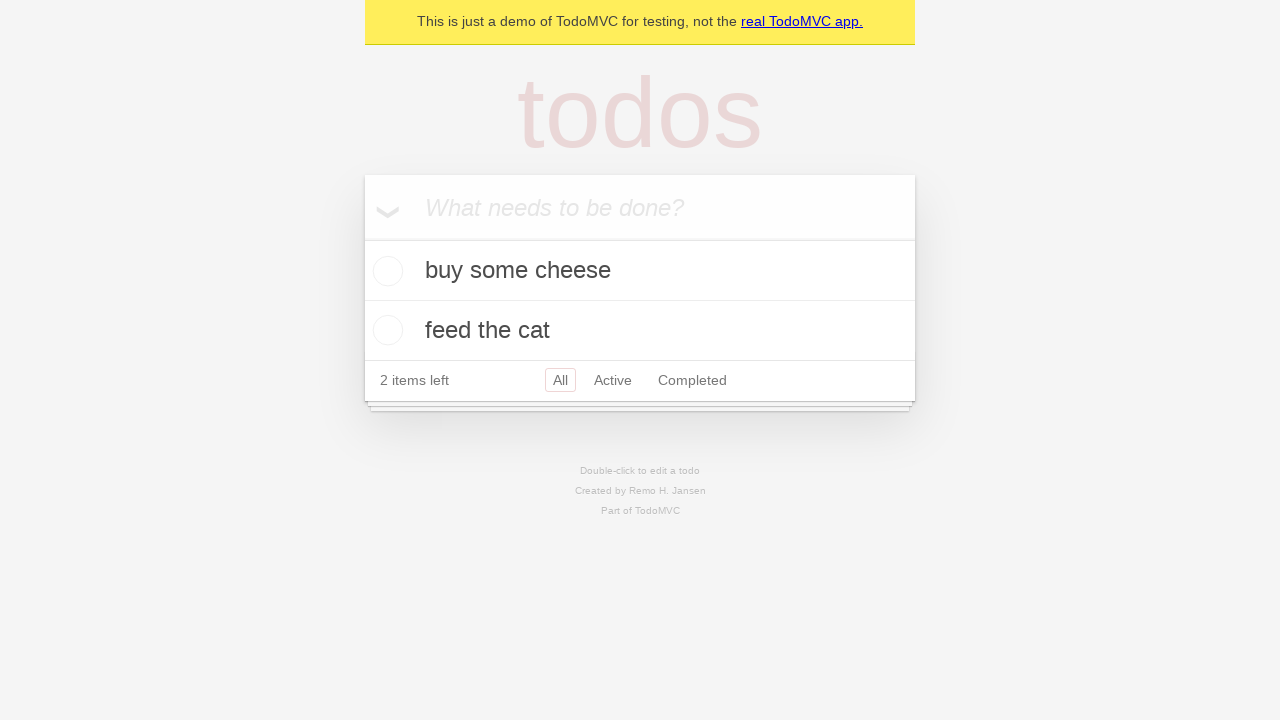

Filled new todo field with 'book a doctors appointment' on .new-todo
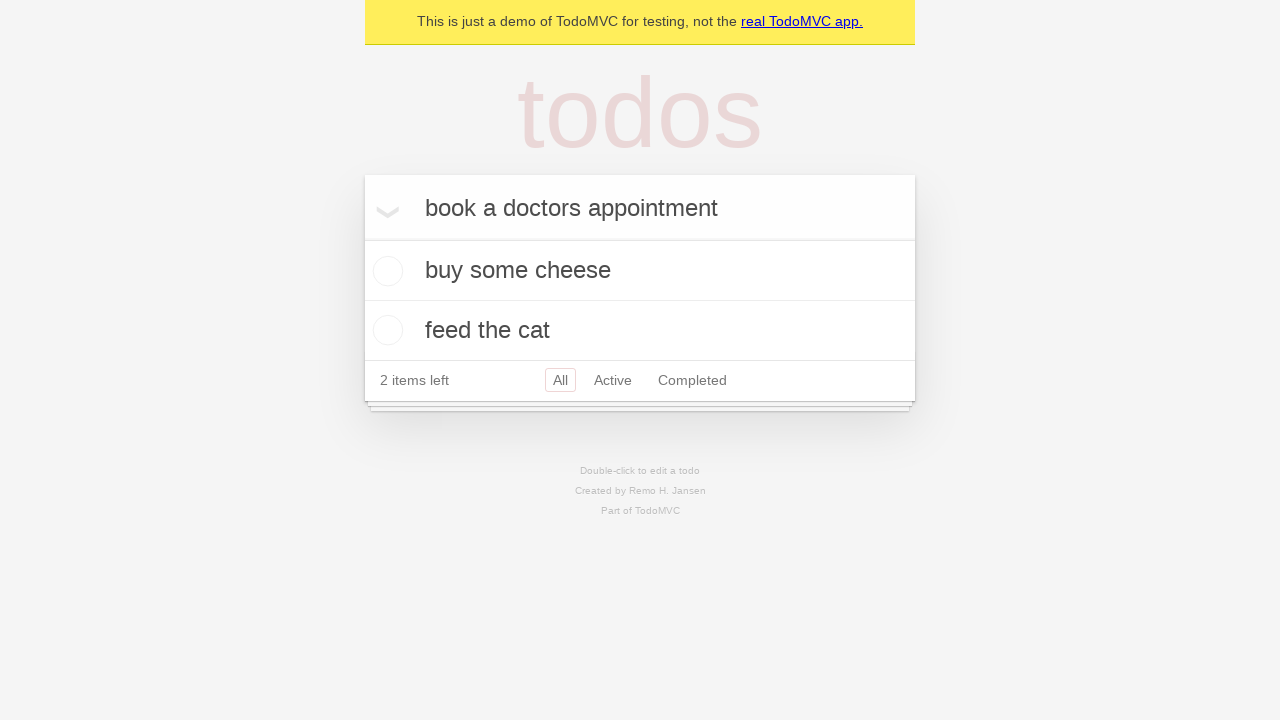

Pressed Enter to create third todo on .new-todo
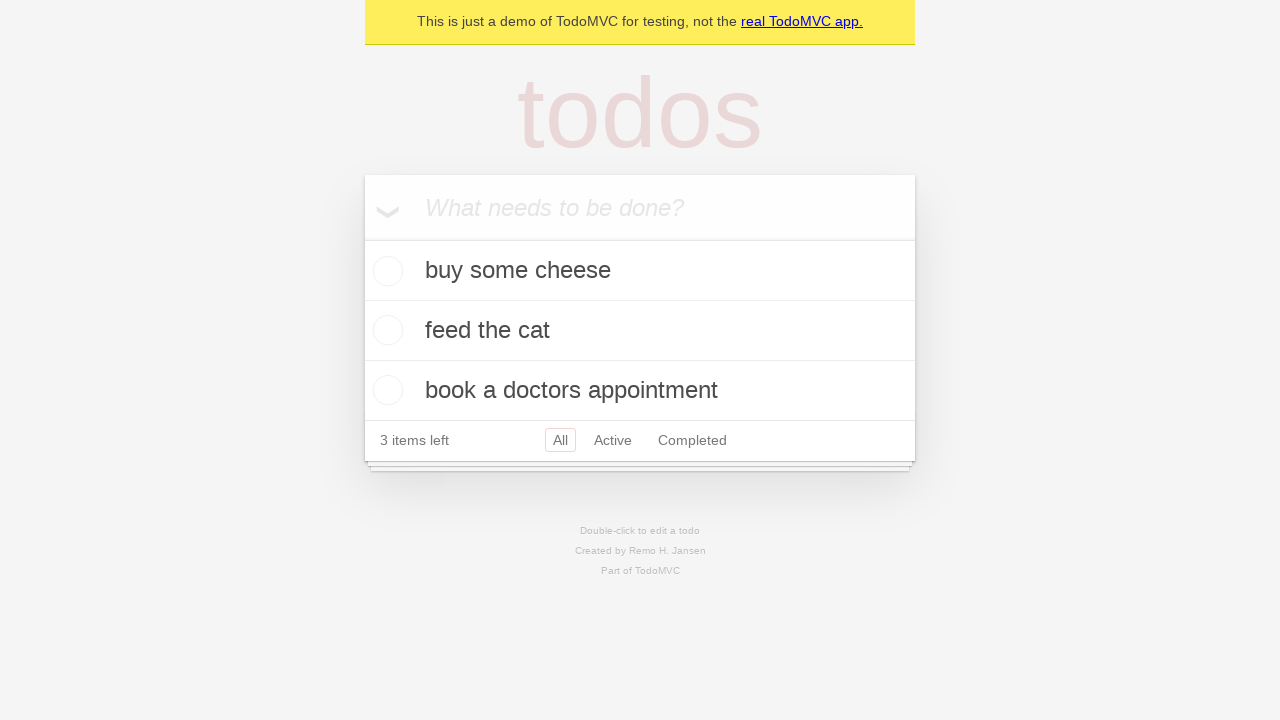

Waited for third todo to appear in the list
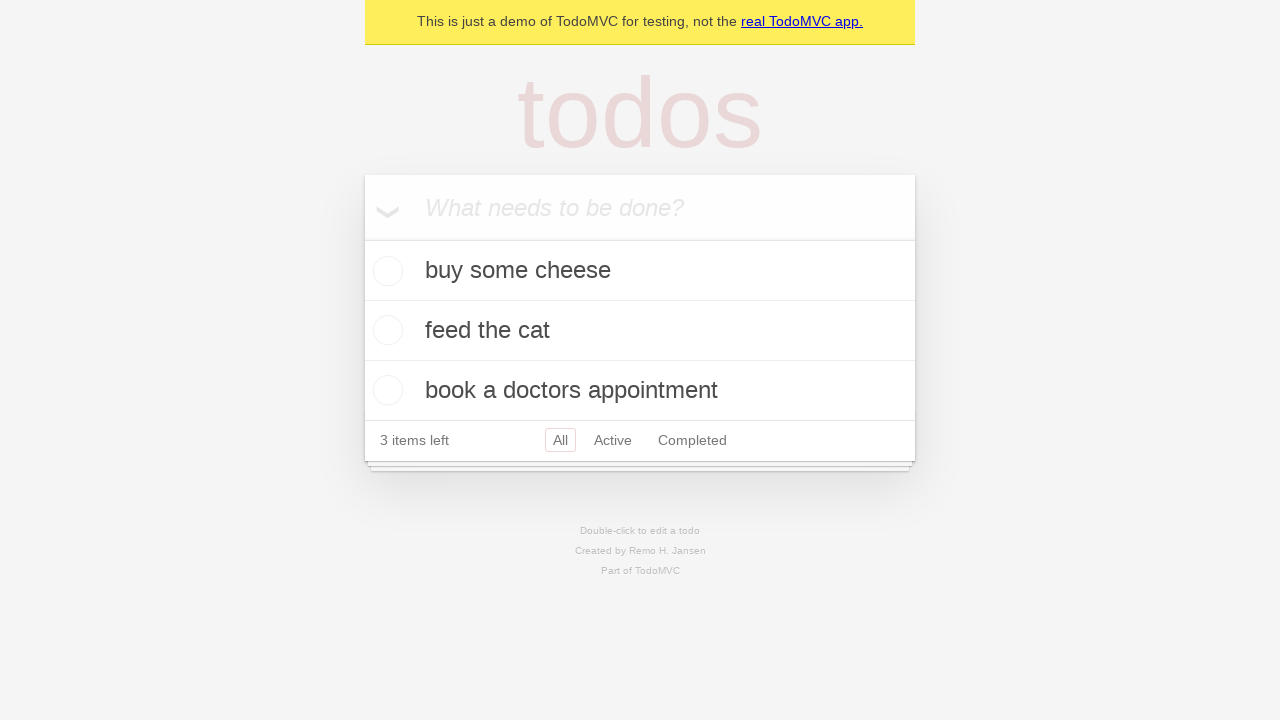

Double-clicked second todo to enter edit mode at (640, 331) on .todo-list li >> nth=1
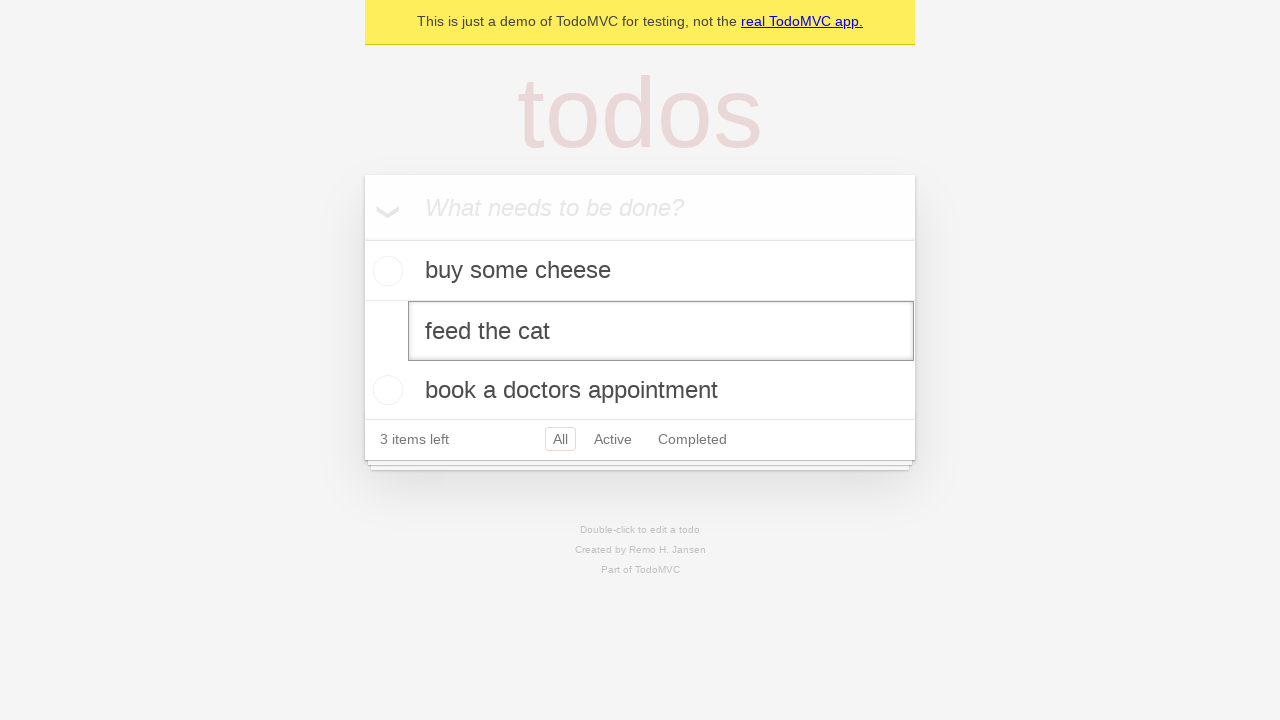

Filled edit field with 'buy some sausages' on .todo-list li >> nth=1 >> .edit
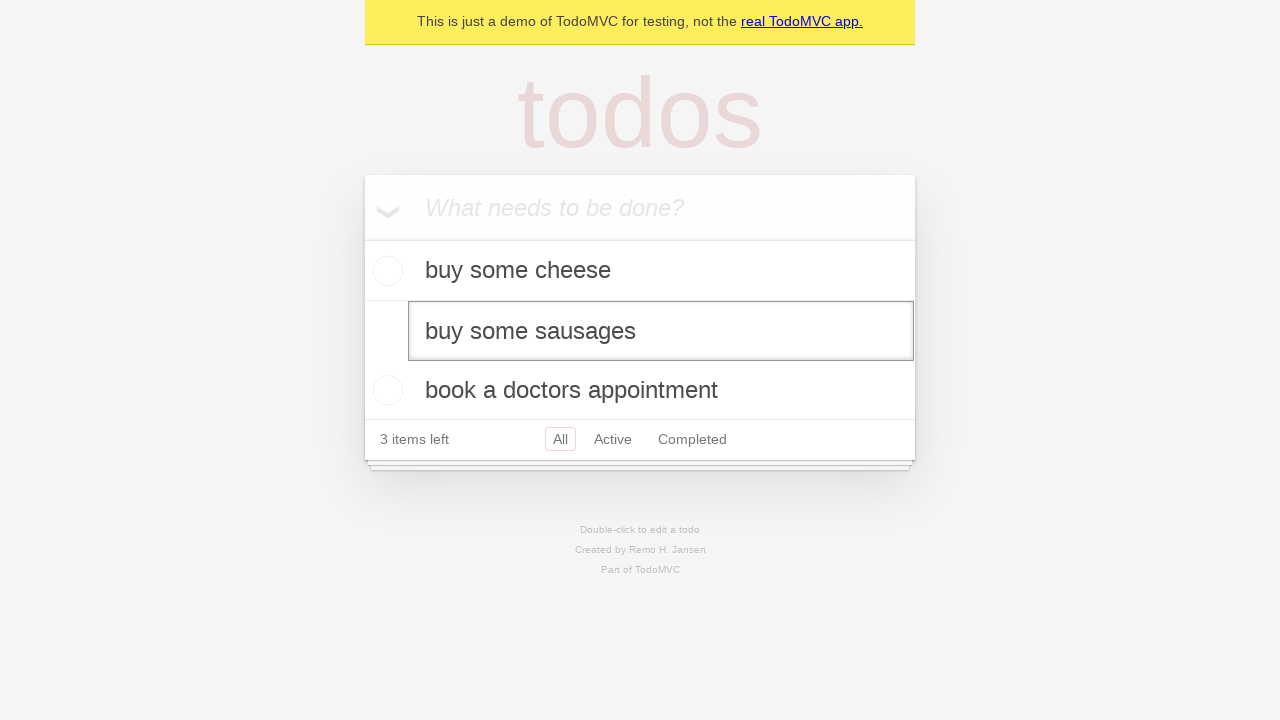

Pressed Escape to cancel edit and revert changes on .todo-list li >> nth=1 >> .edit
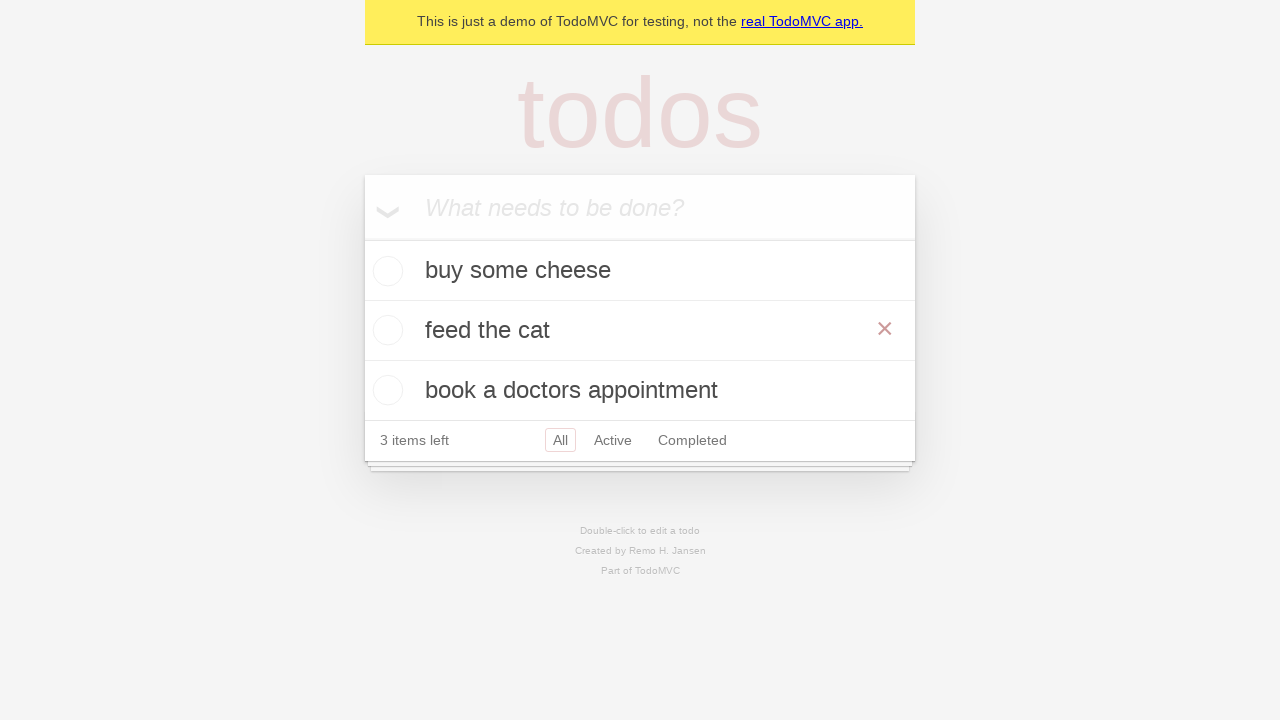

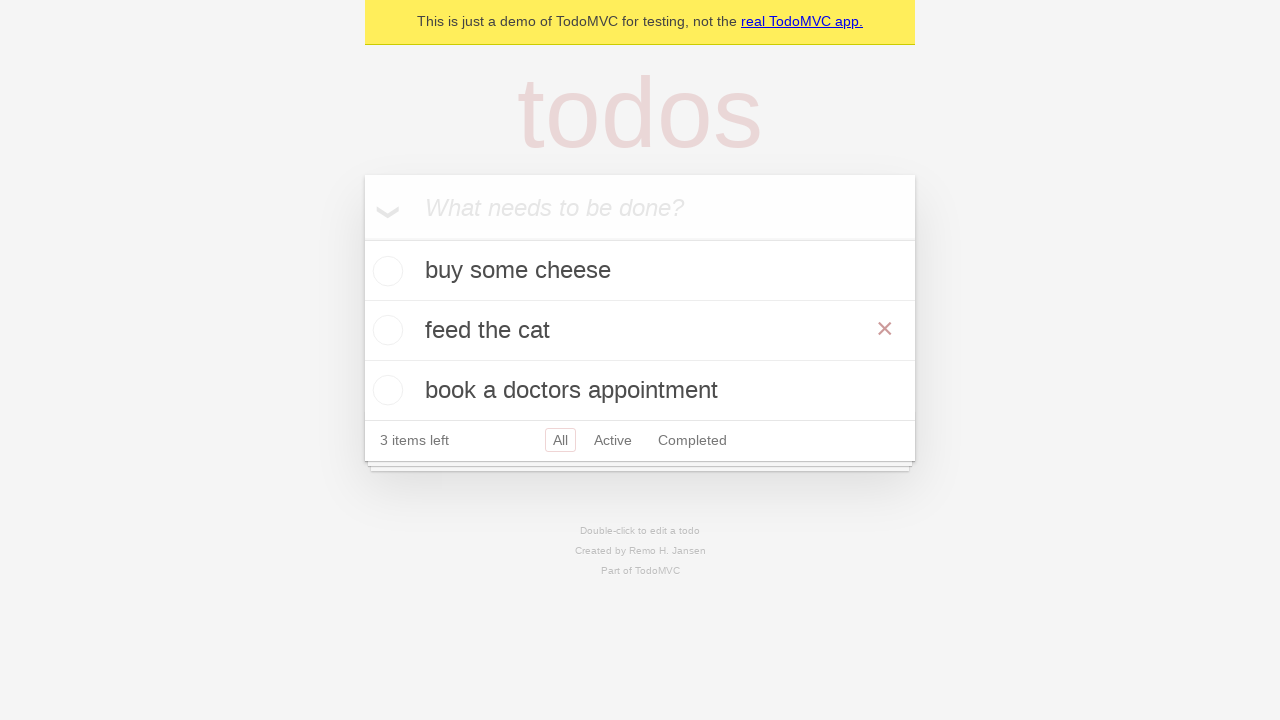